Checks if the login button is present on the page indicating the user is not logged in

Starting URL: https://www.hepsiburada.com

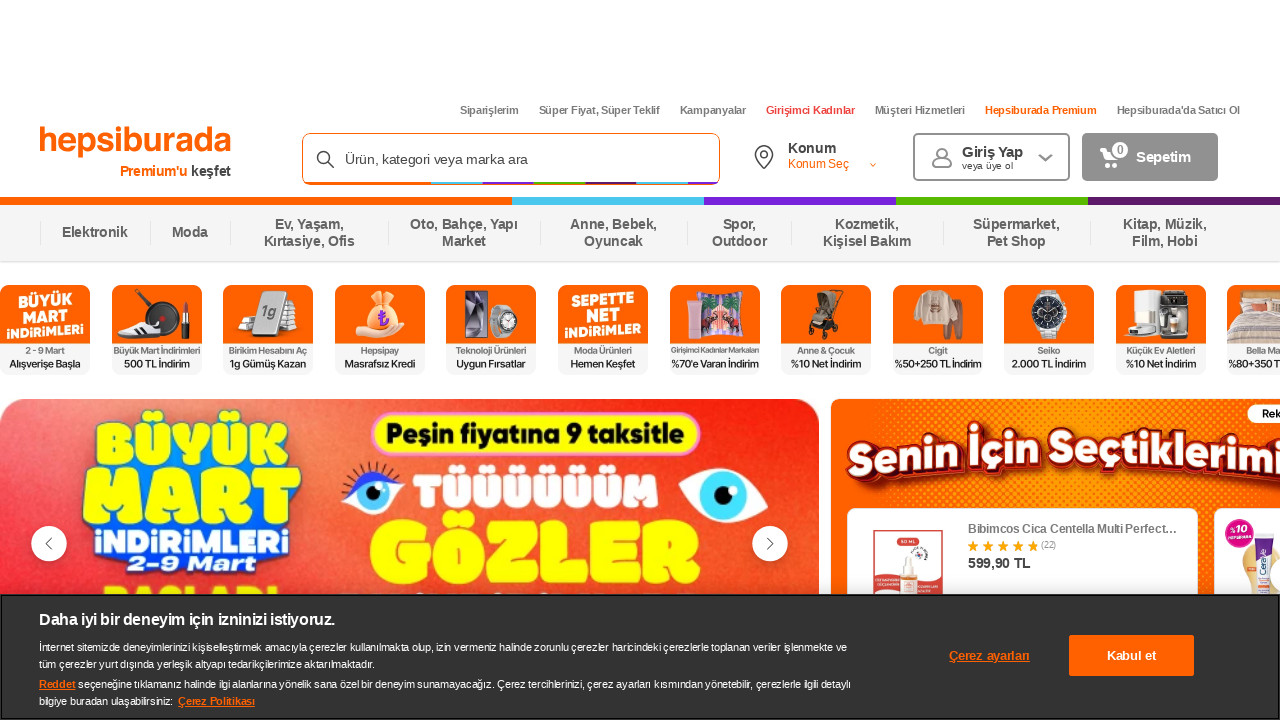

Waited for login button selector #myAccount to be present
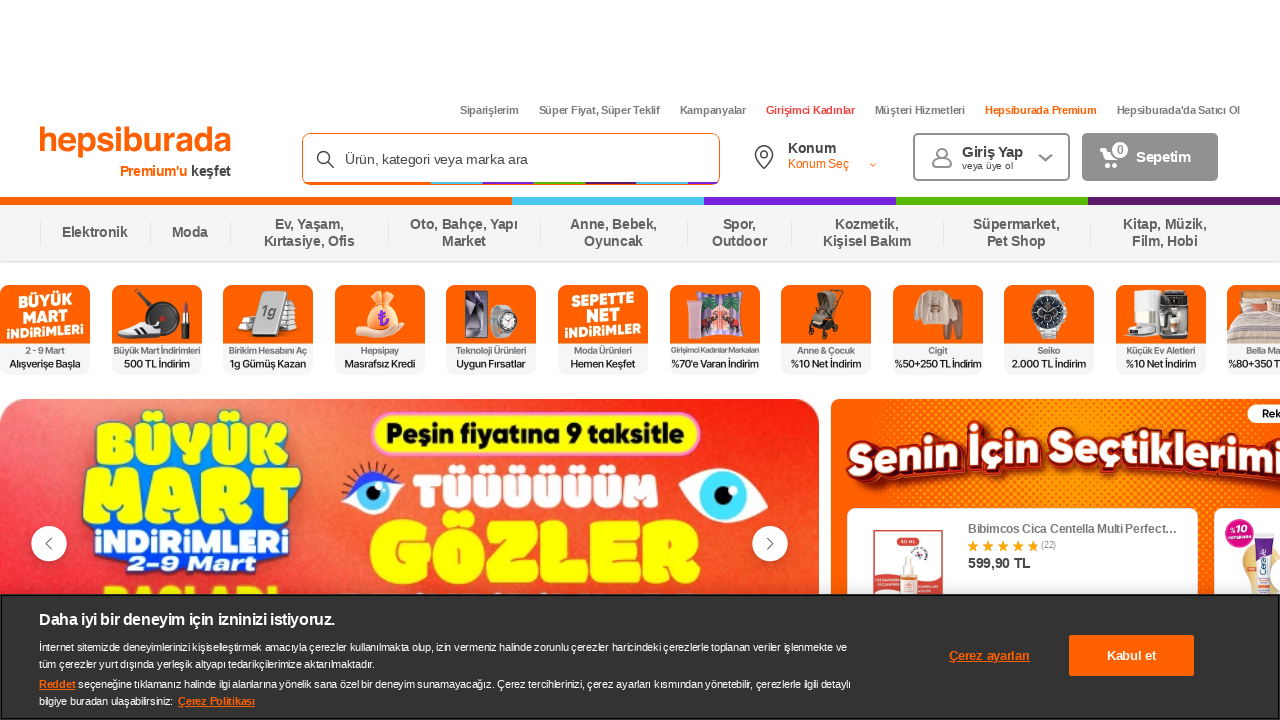

Located login button element with #myAccount selector
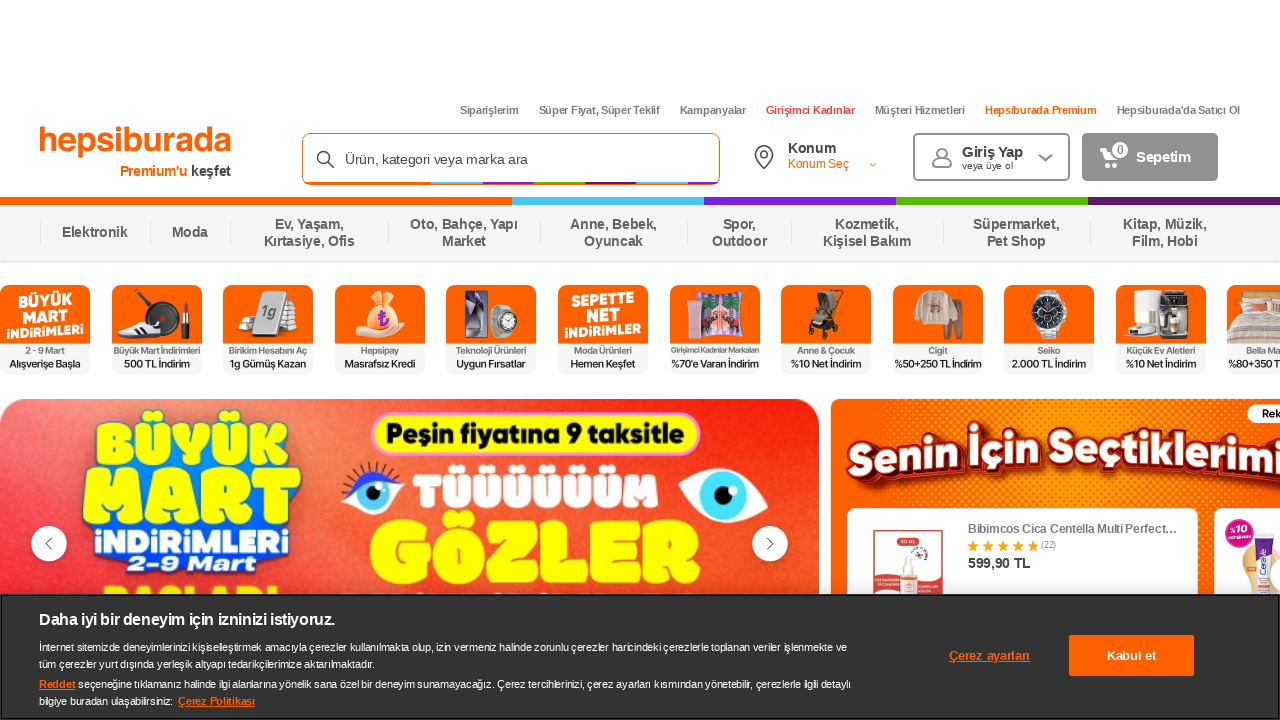

Login button is now visible, confirming user is not logged in
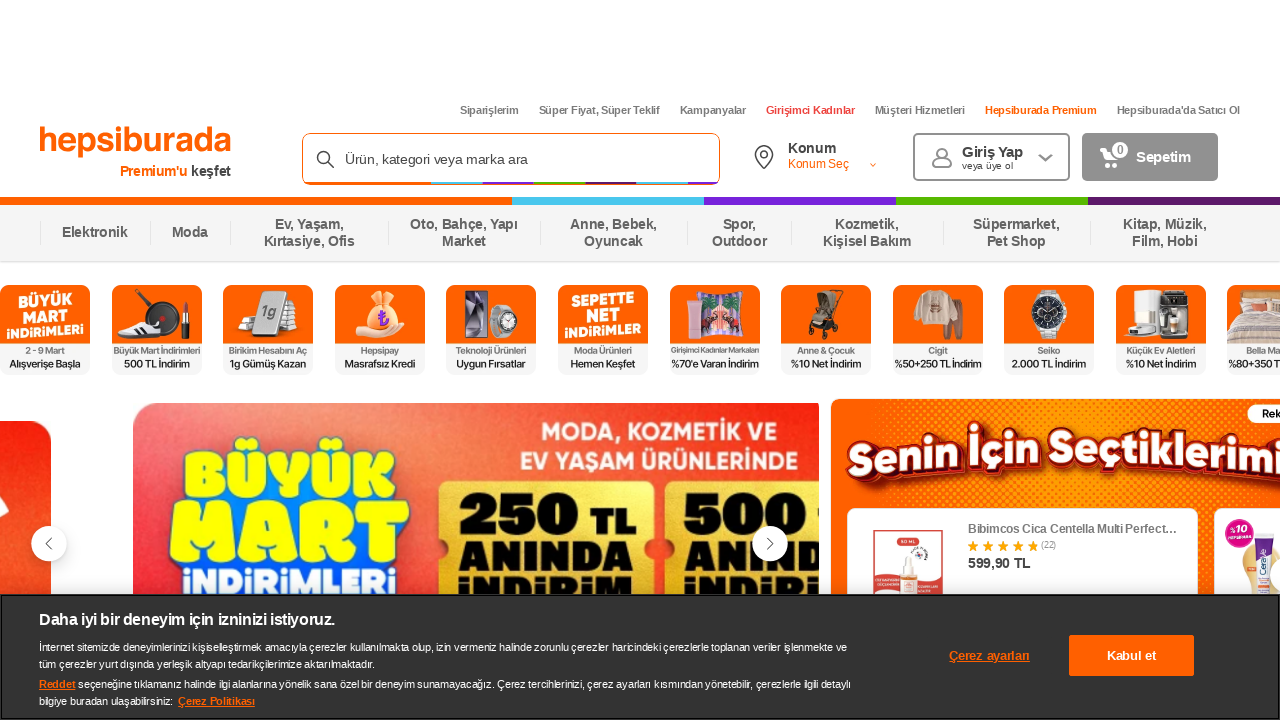

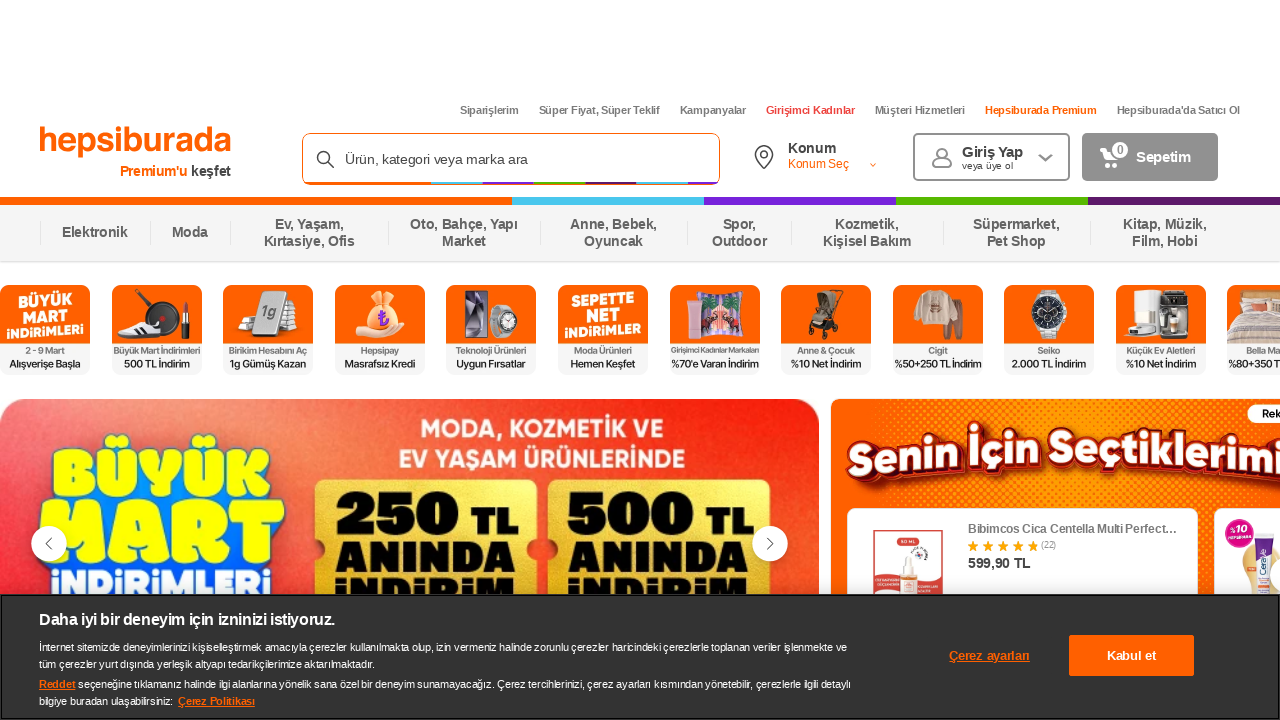